Creates a single todo item and verifies it appears in the list with correct count

Starting URL: https://todomvc.com/examples/react/dist/

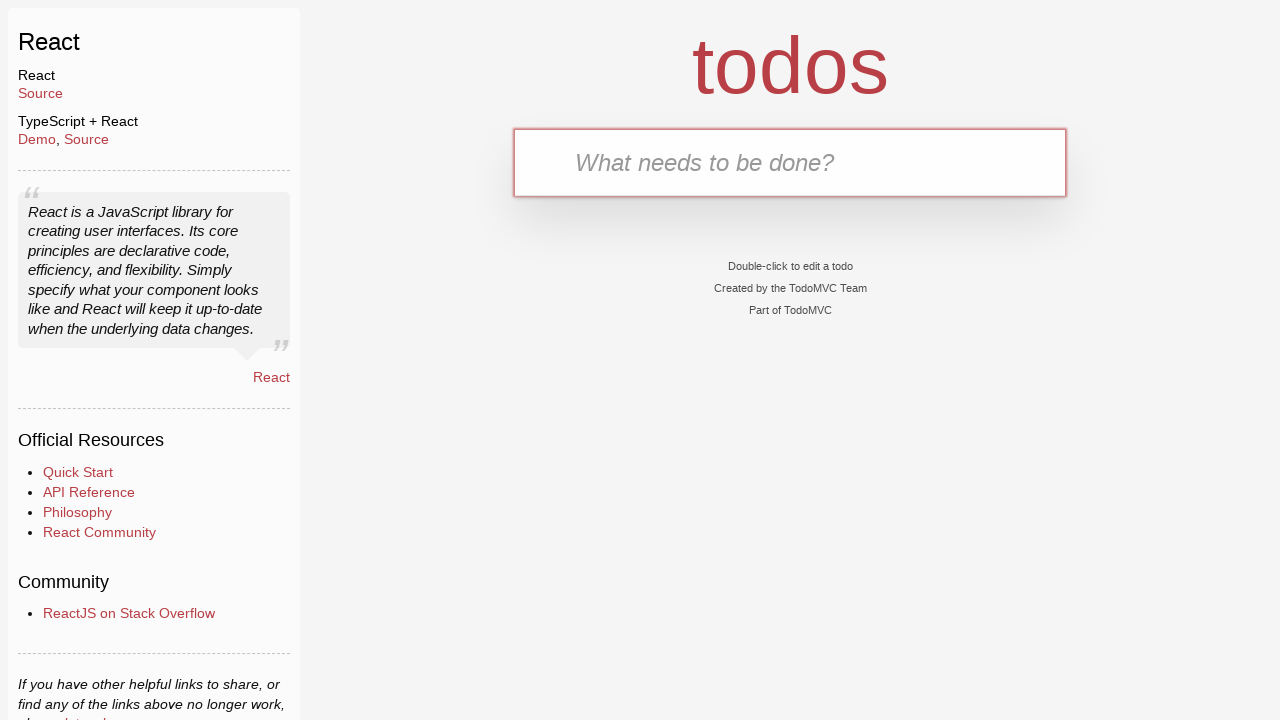

Filled new todo input field with 'Buy the milk' on .new-todo
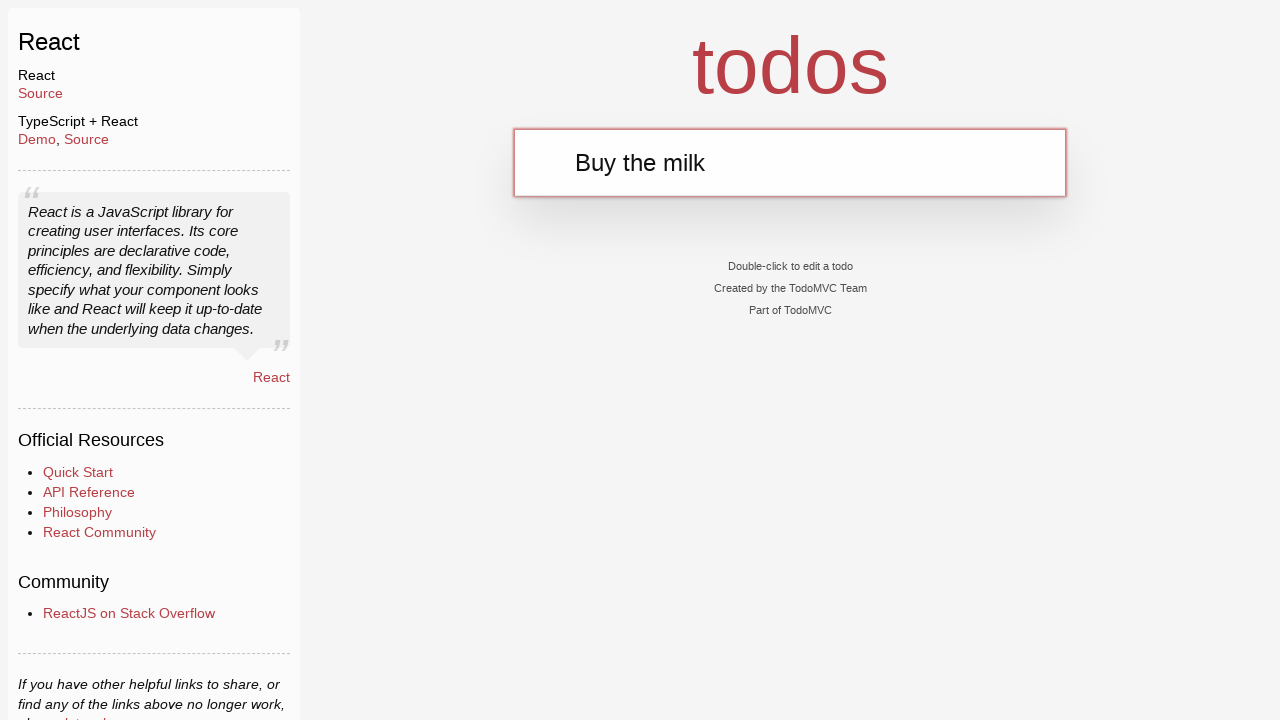

Pressed Enter to create the todo item on .new-todo
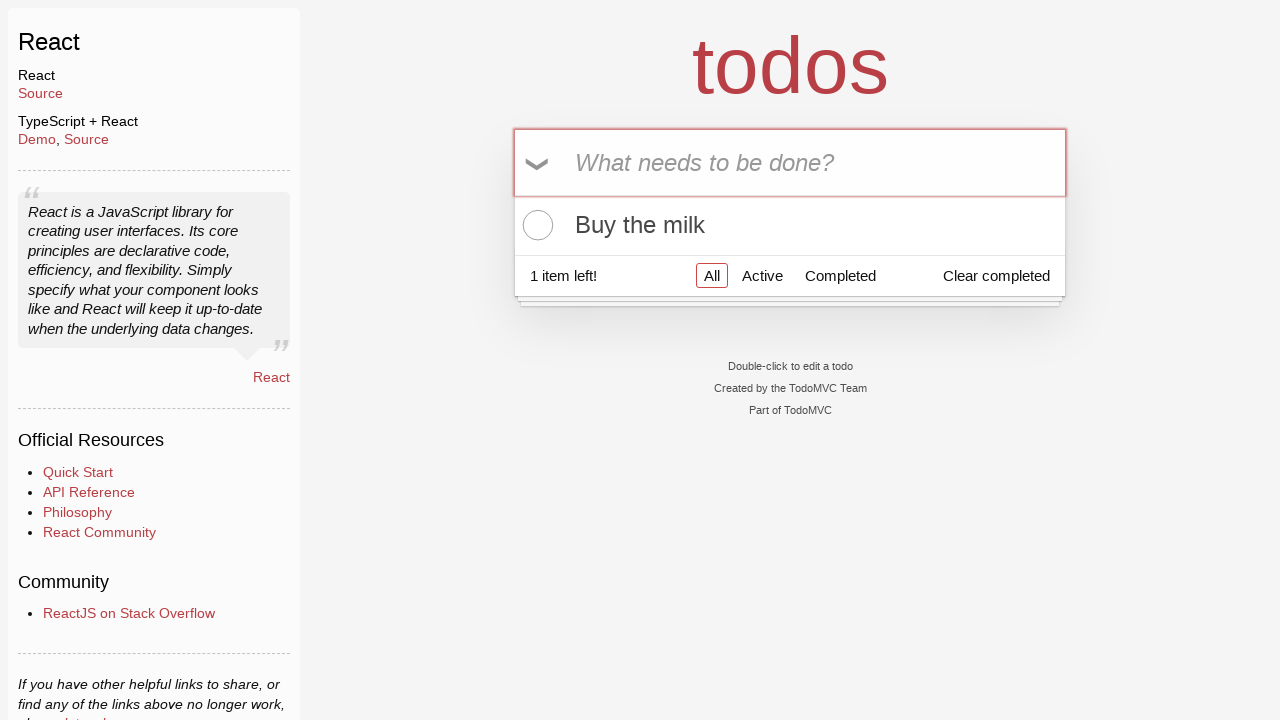

Todo item appeared in the list
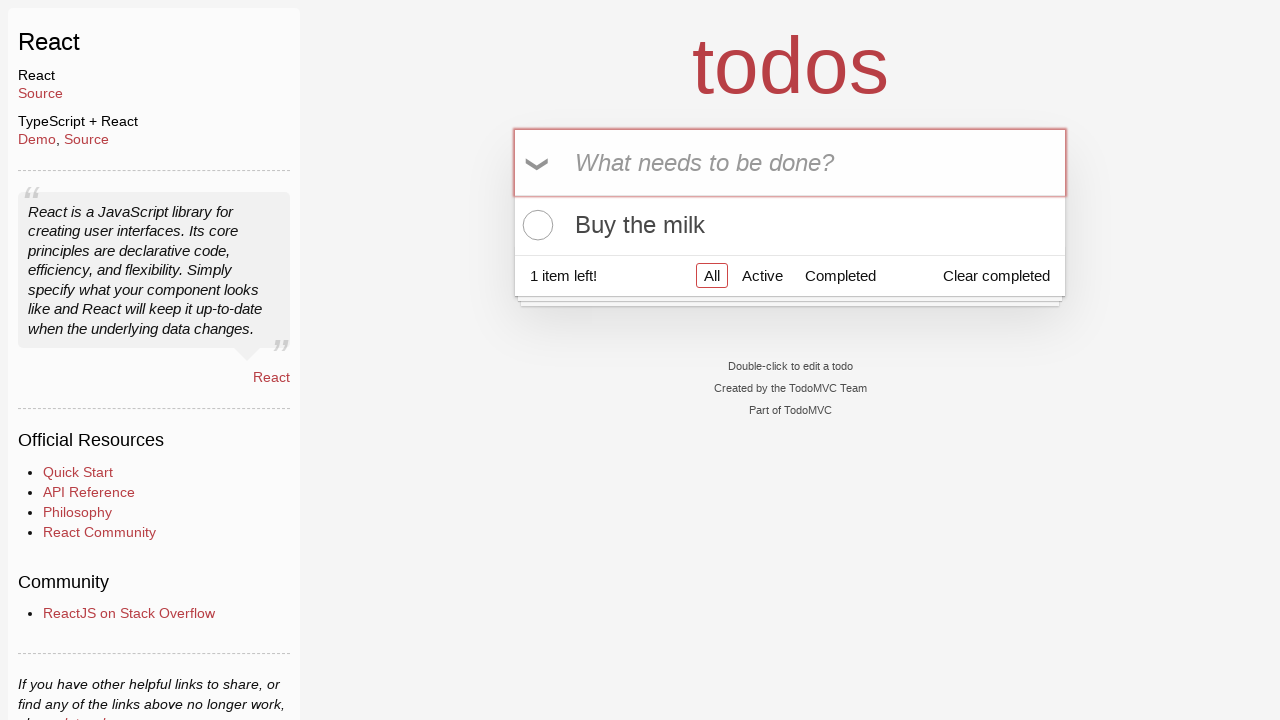

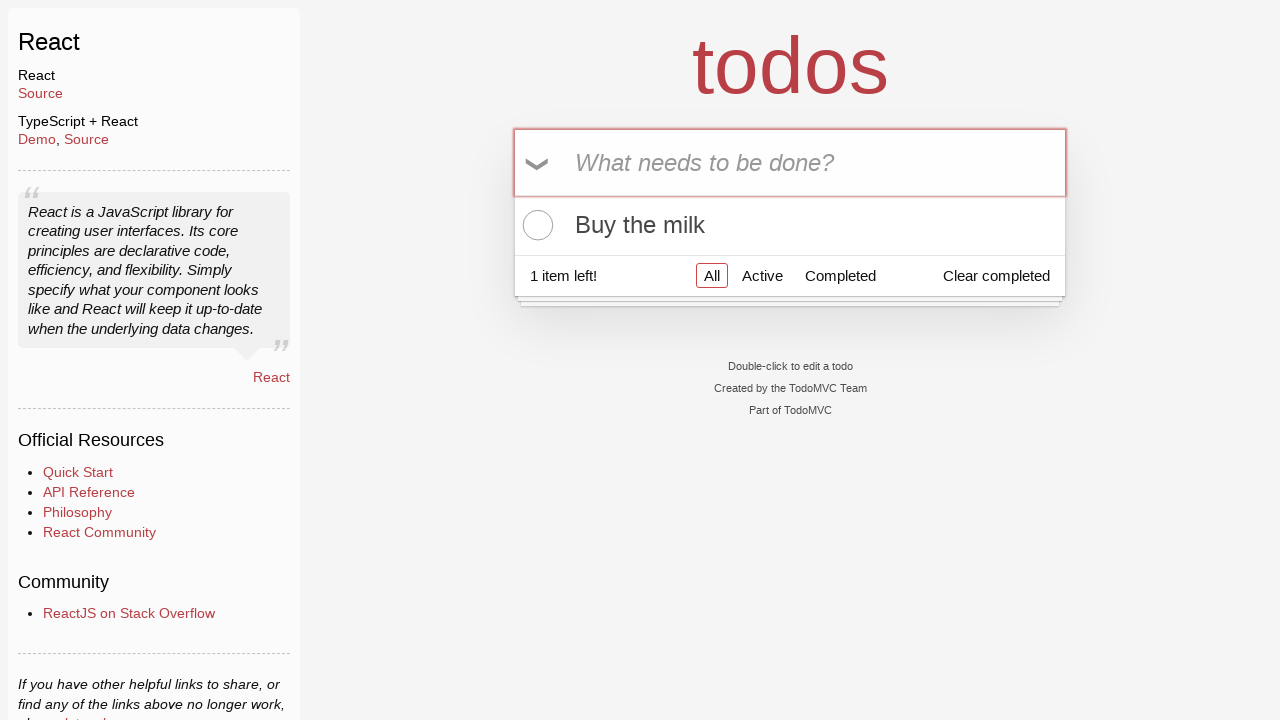